Tests JavaScript-based interactions on a practice page including filling a text field, scrolling the page in various directions, scrolling elements into view, and clicking a checkbox using JavaScript execution.

Starting URL: https://www.letskodeit.com/practice

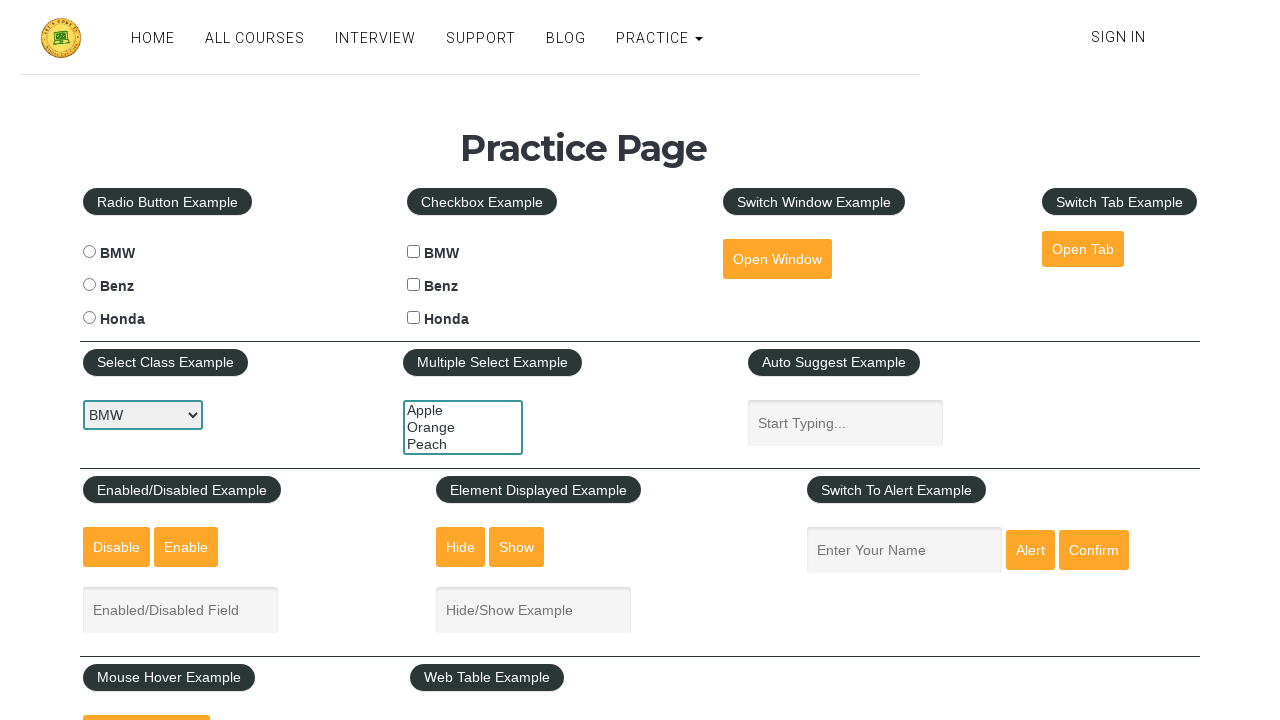

Filled name text field with 'test' on #name
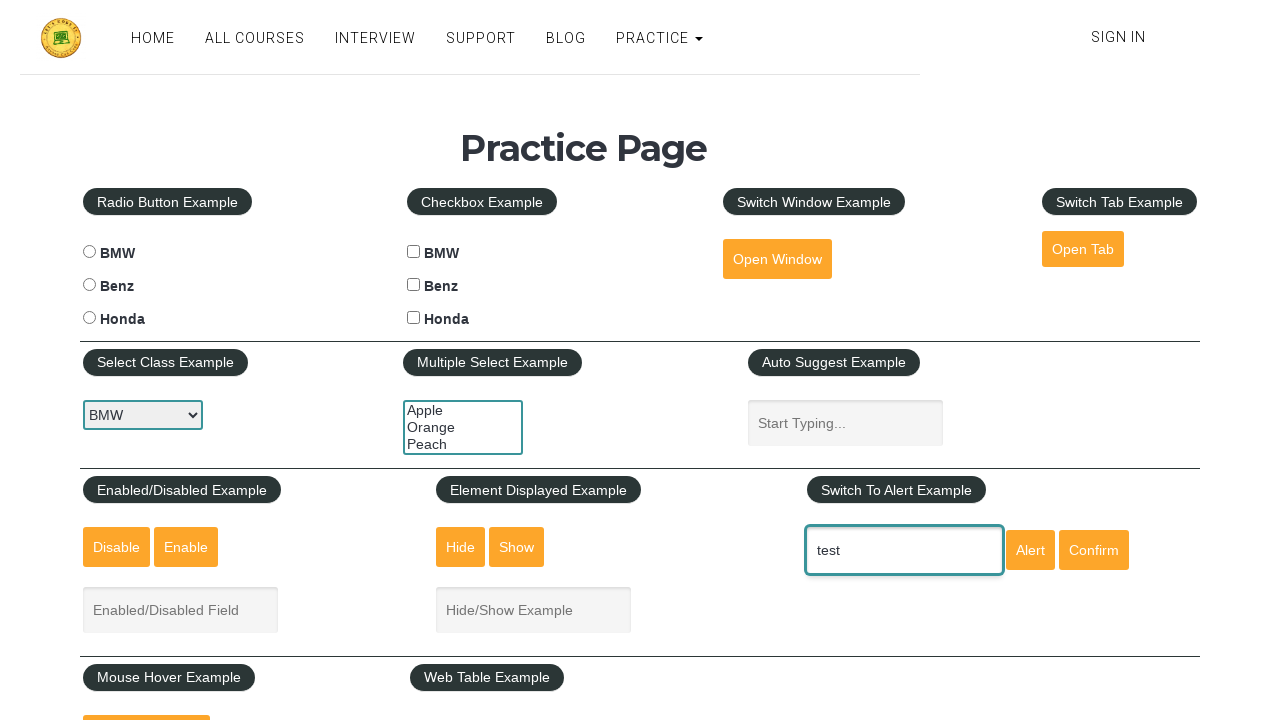

Scrolled page down by 1031 pixels
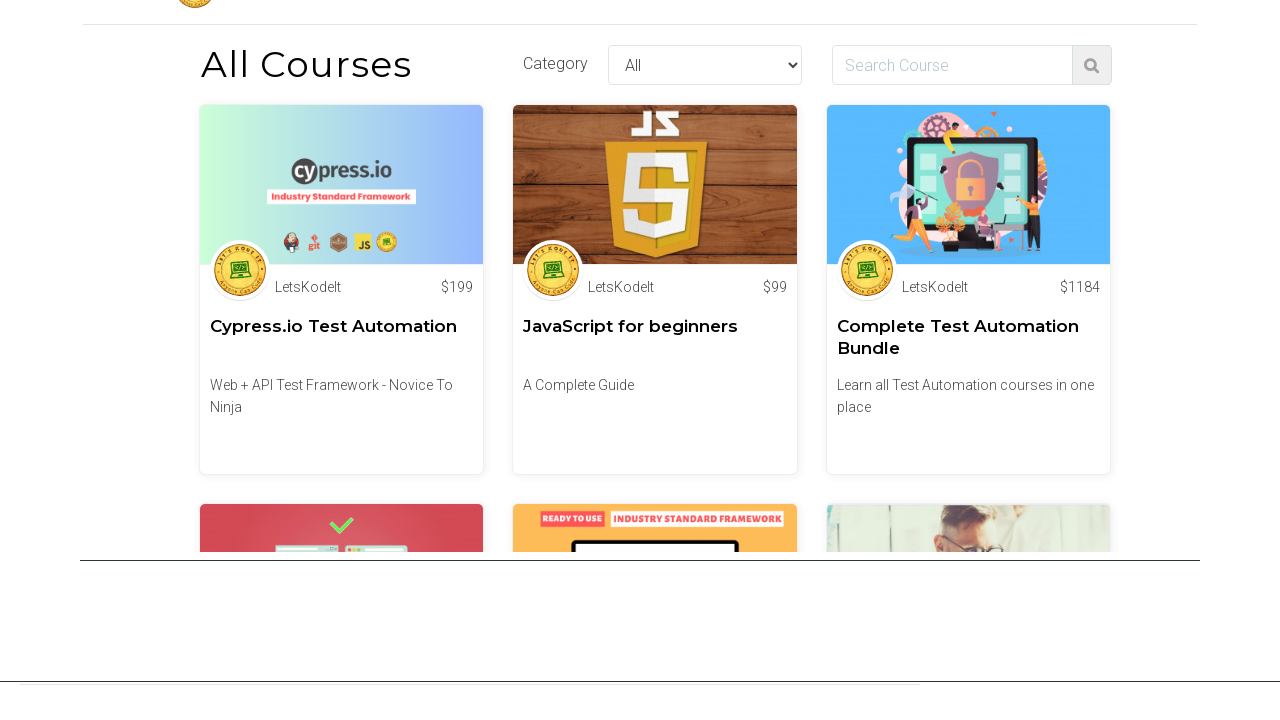

Waited 1000ms for page to settle
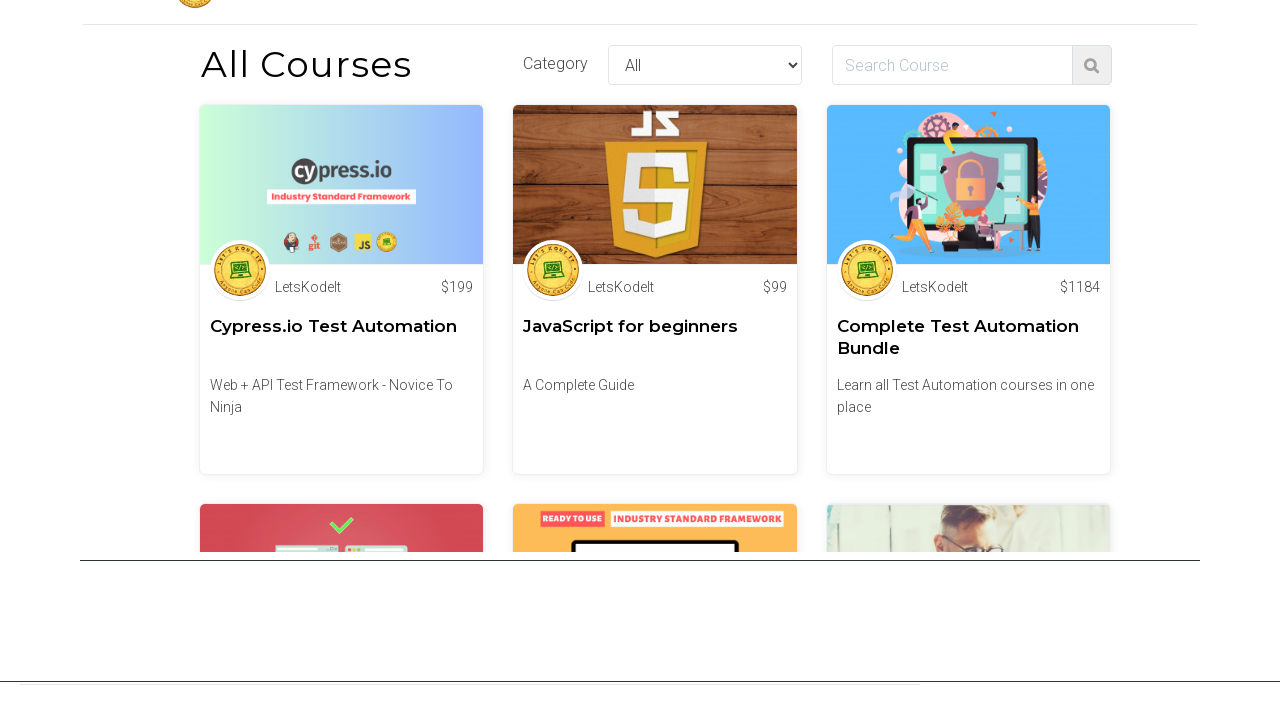

Scrolled page back up by 1031 pixels
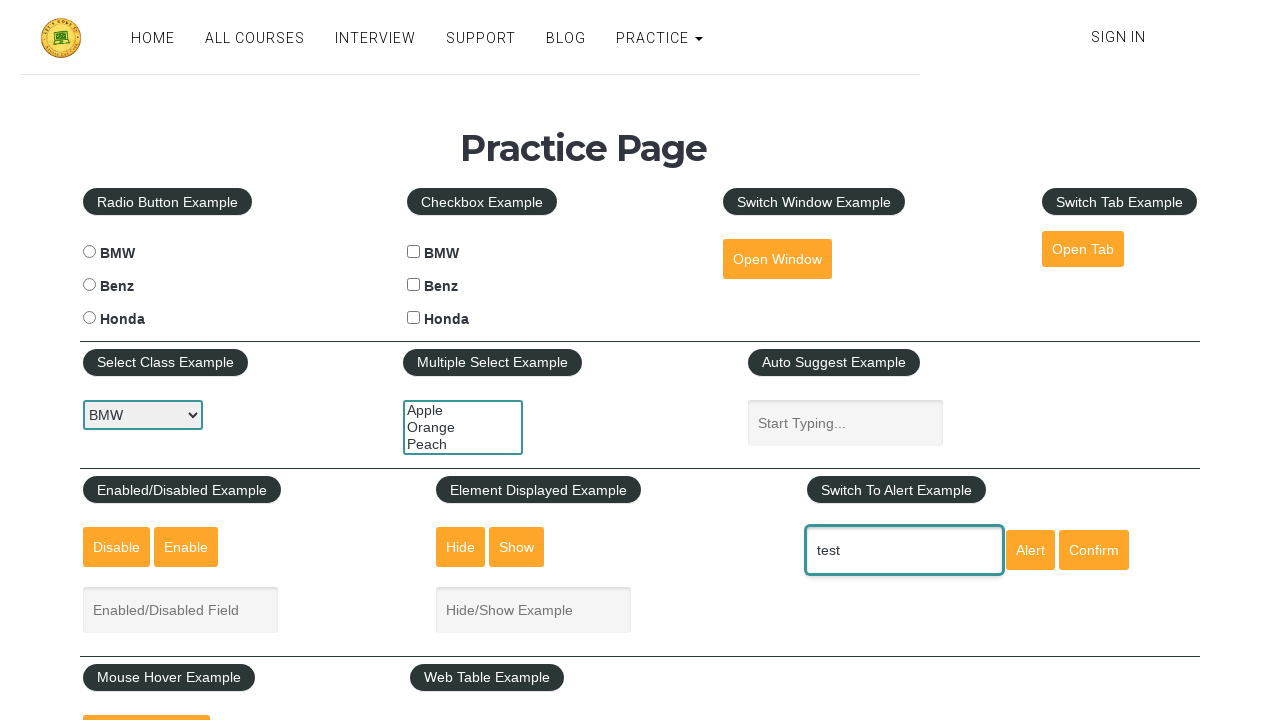

Waited 1000ms for page to settle
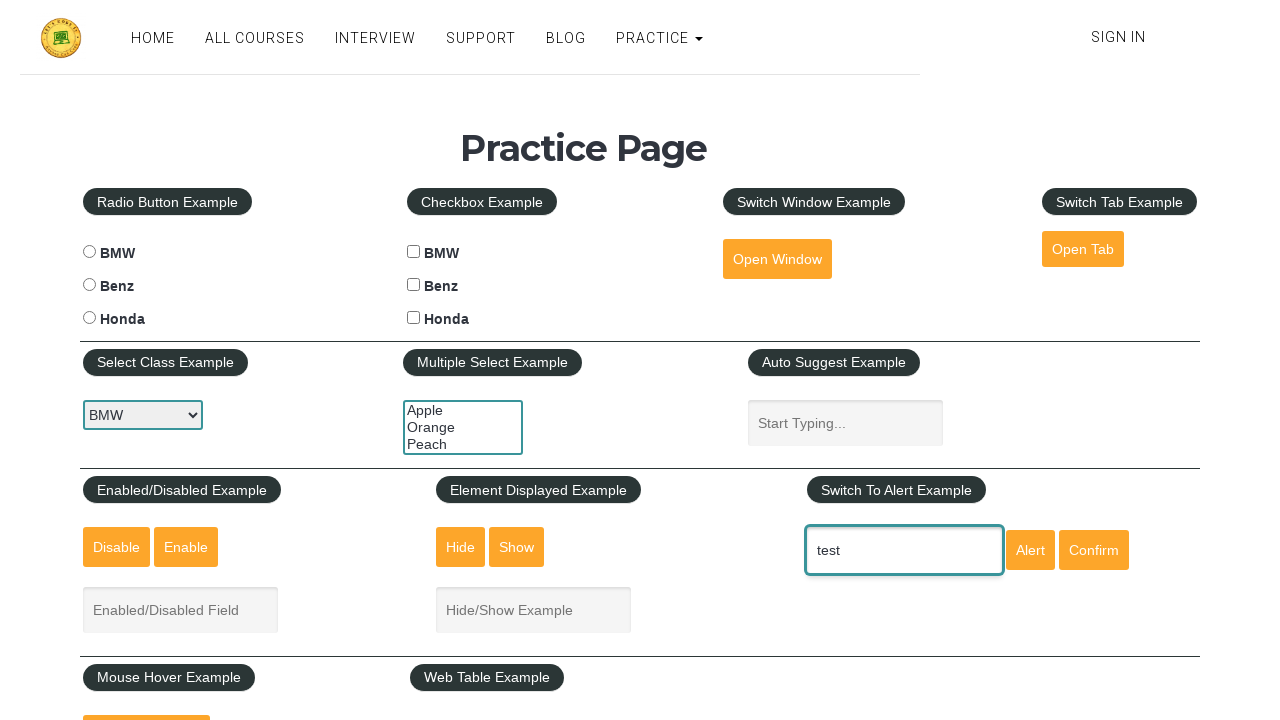

Scrolled mouse hover element into view
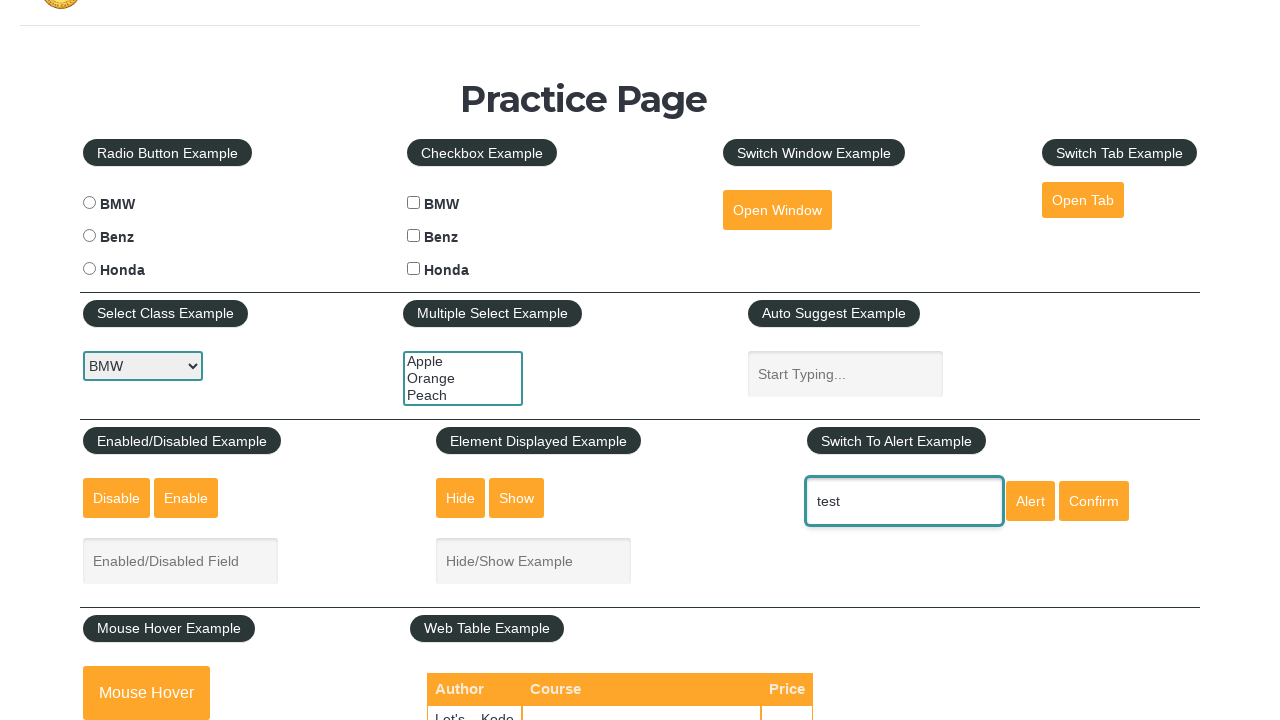

Waited 1000ms for page to settle
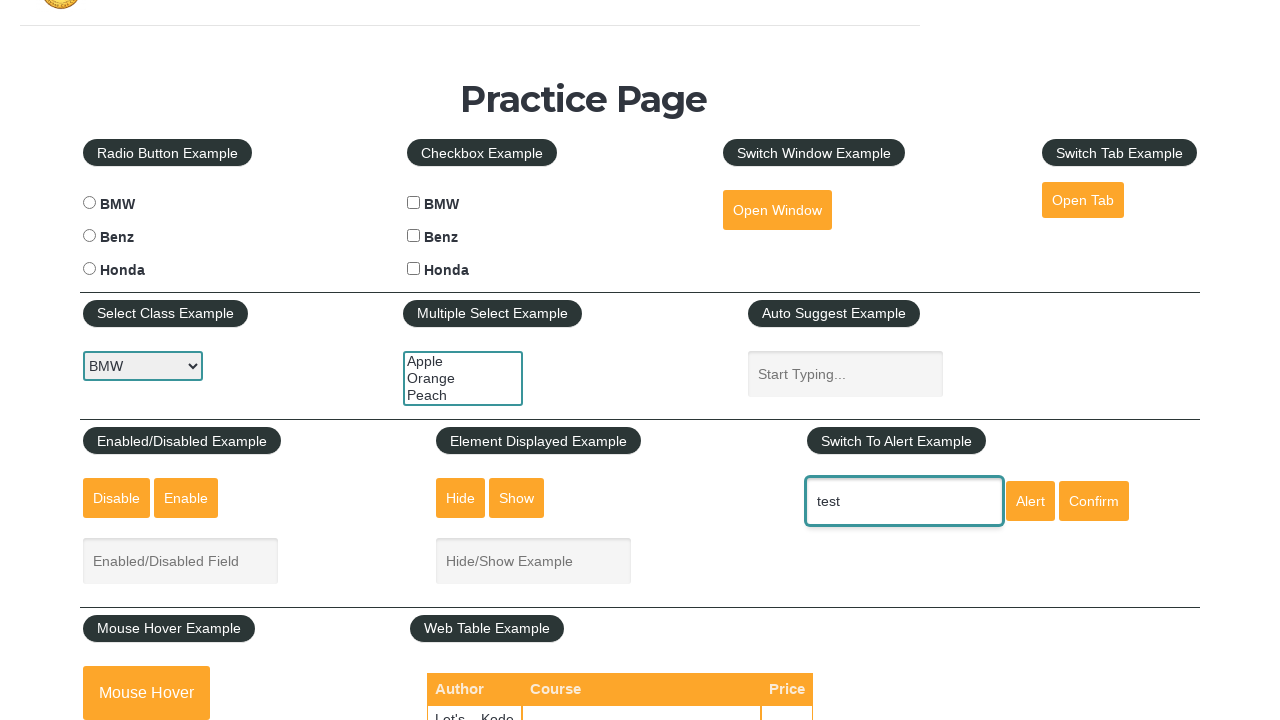

Scrolled page up by 190 pixels
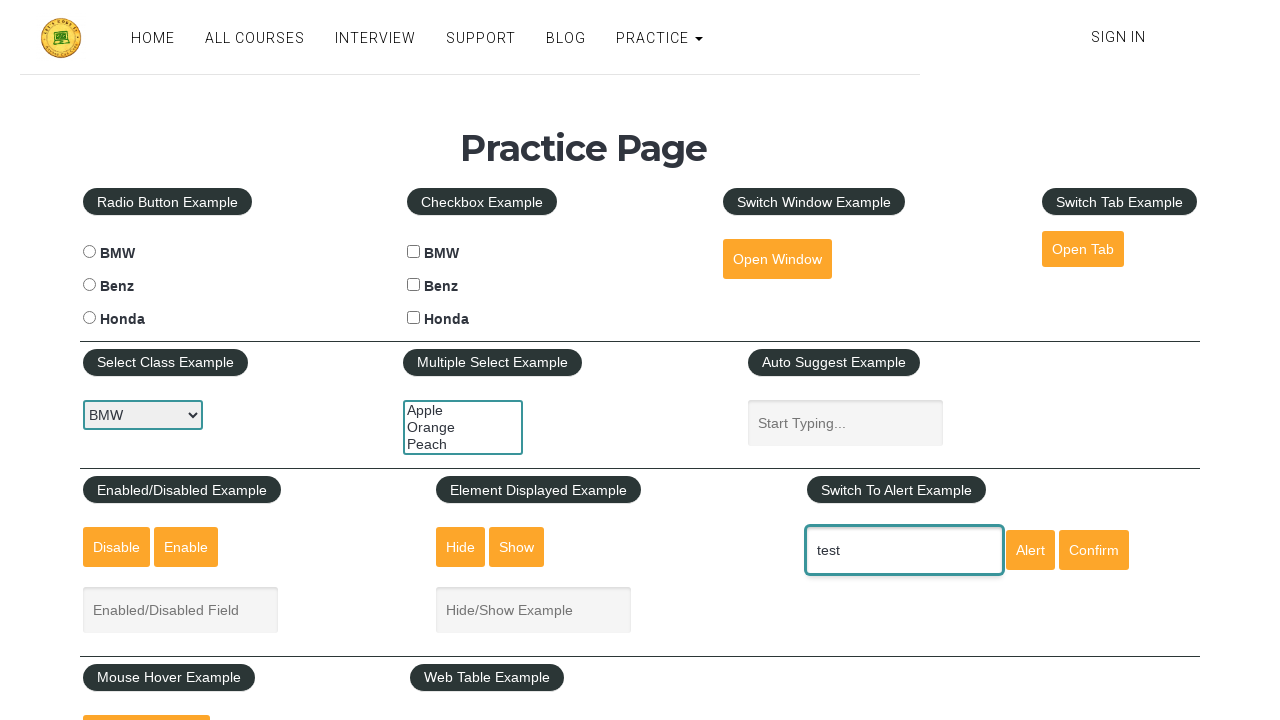

Waited 1000ms for page to settle
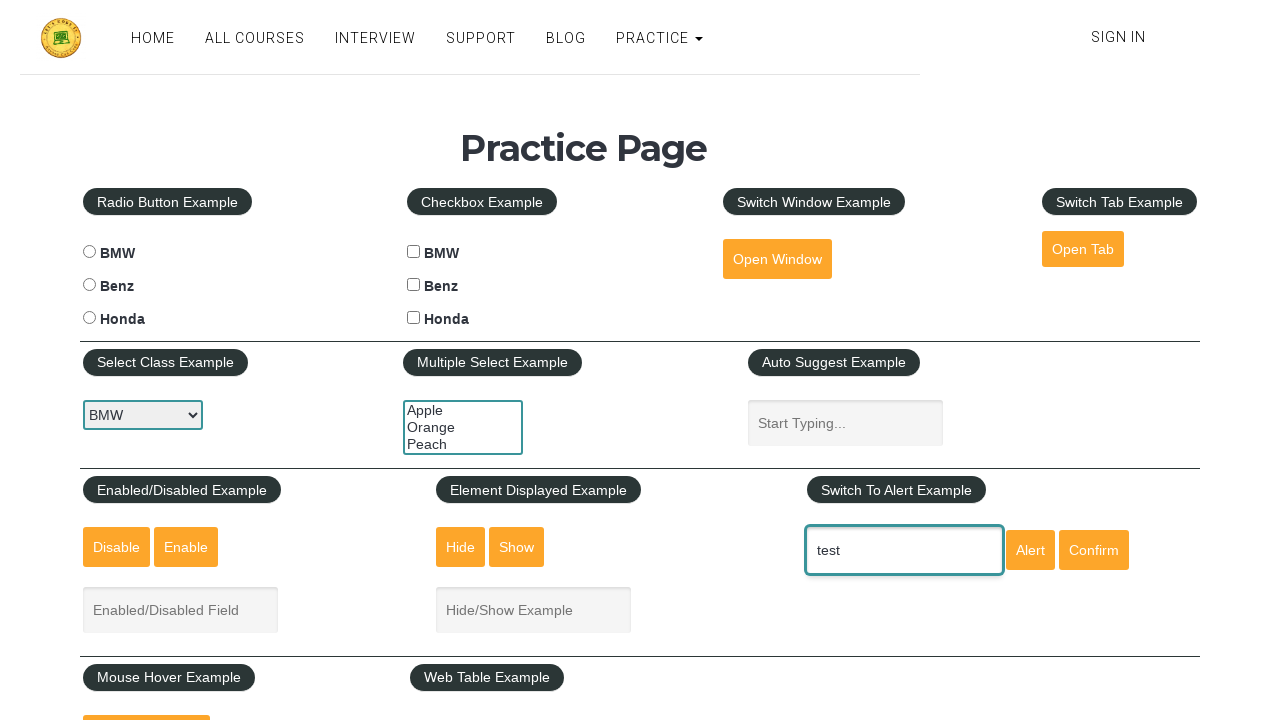

Scrolled BMW checkbox into view
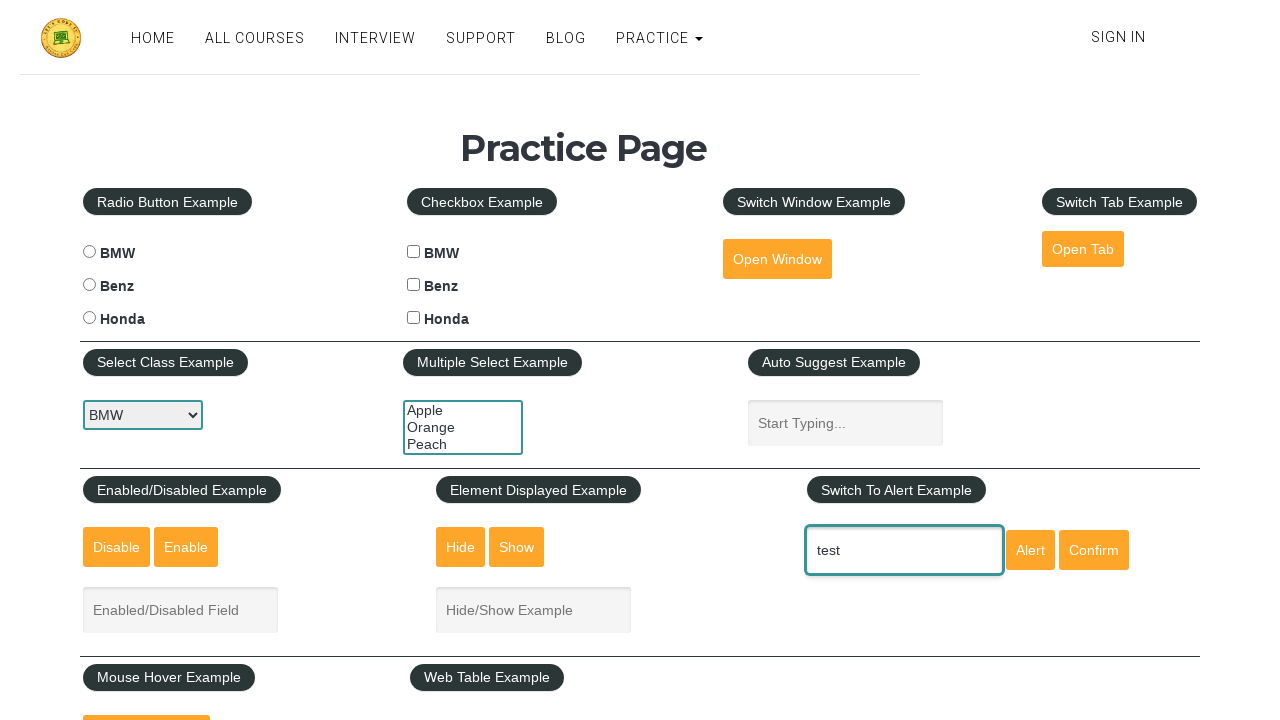

Waited 1000ms for page to settle
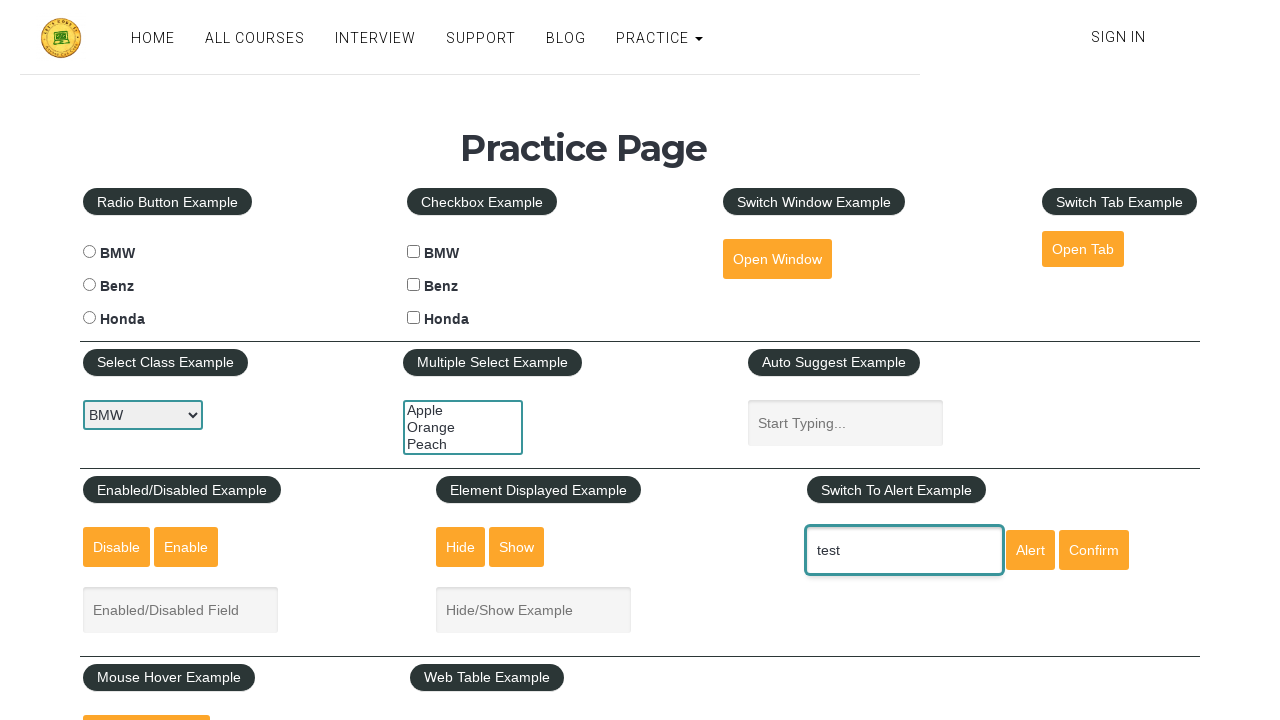

Clicked BMW checkbox at (414, 252) on #bmwcheck
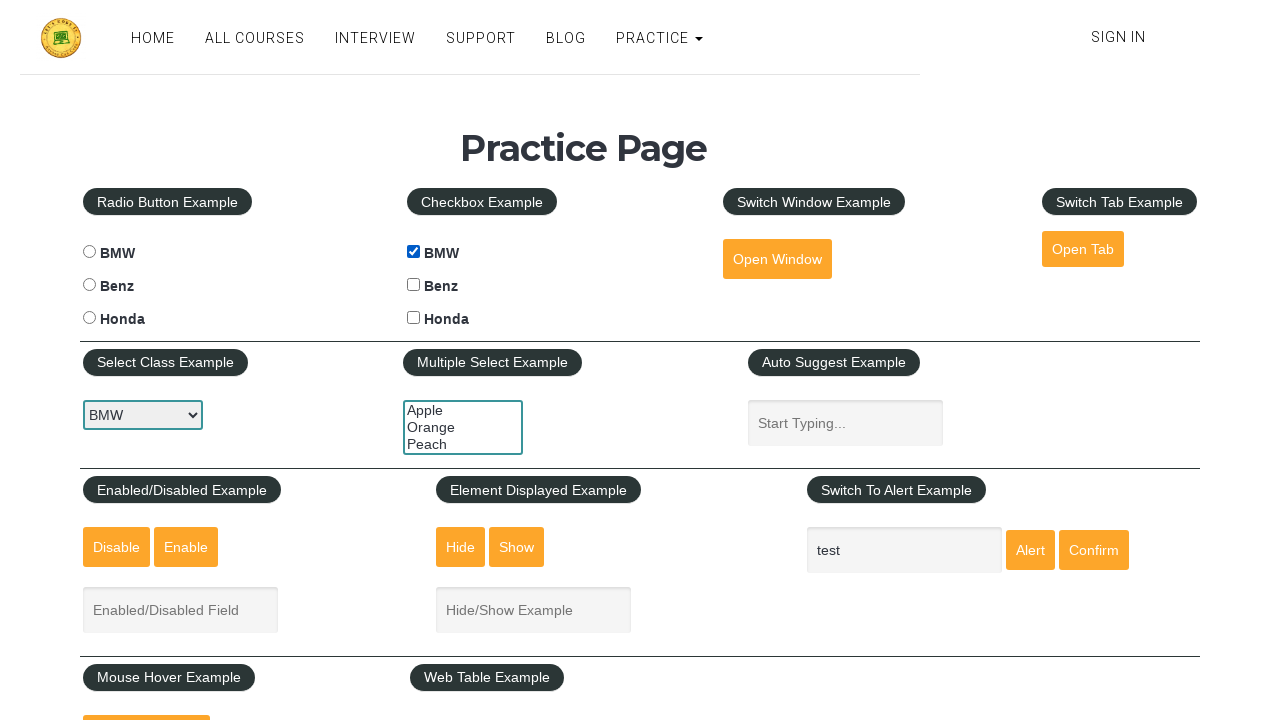

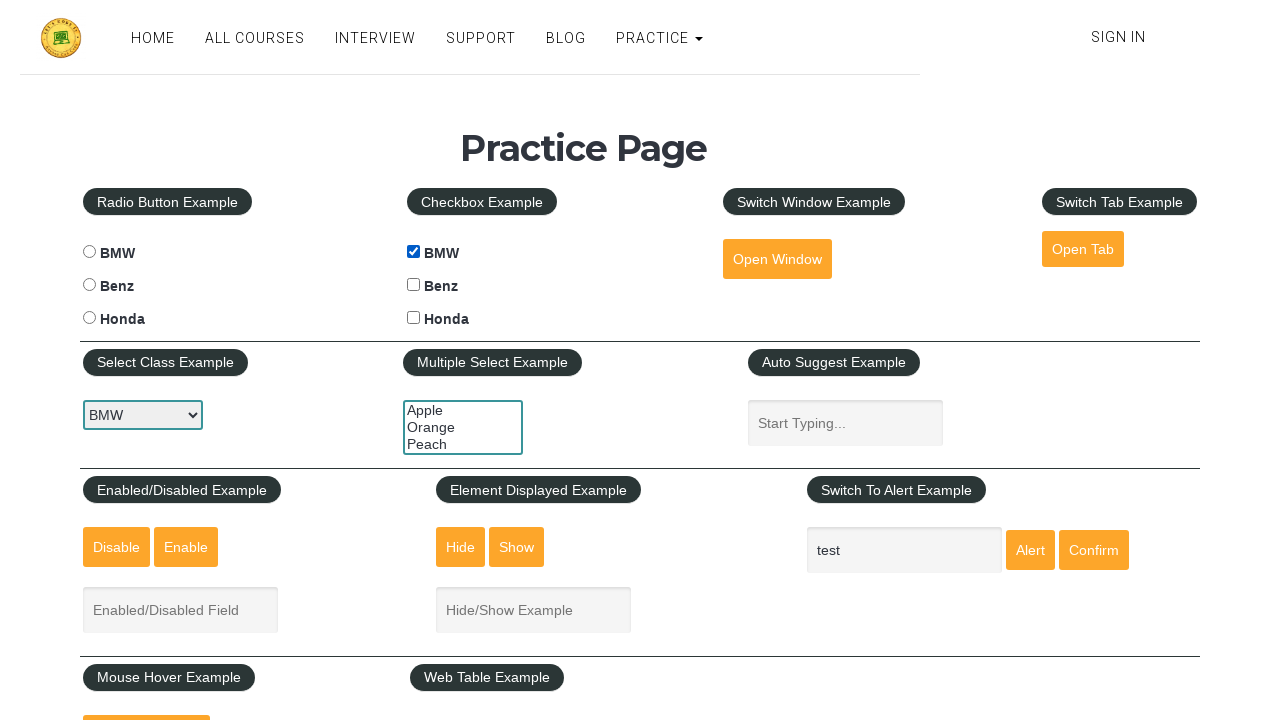